Tests dynamic click functionality by clicking a button and verifying the success message appears

Starting URL: https://demoqa.com/buttons

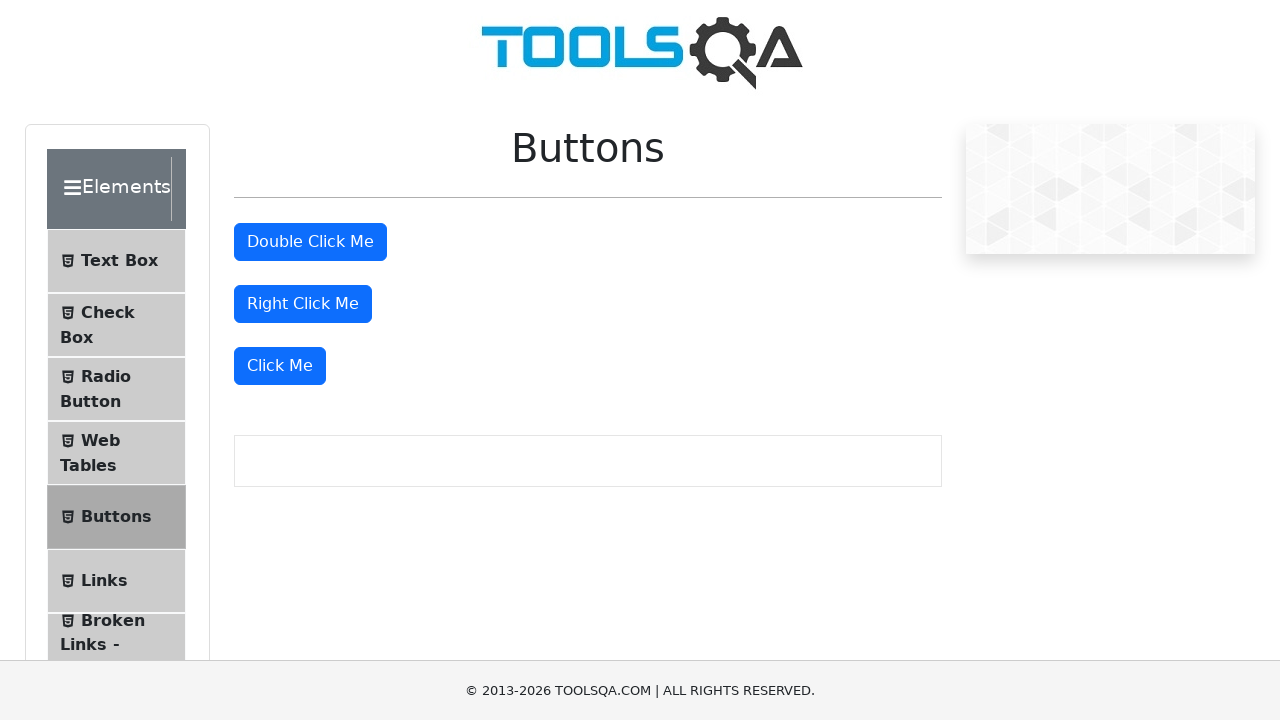

Navigated to DemoQA buttons test page
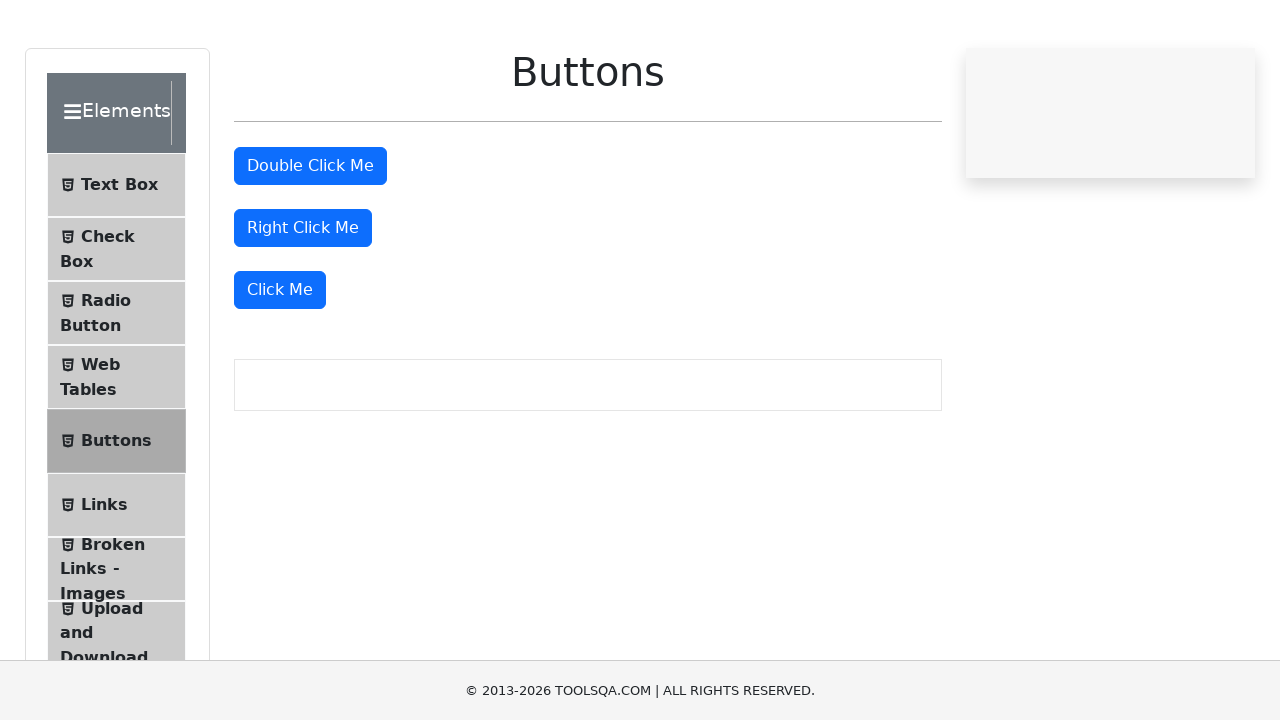

Clicked the 'Click Me' button at (280, 366) on xpath=//button[text()='Click Me']
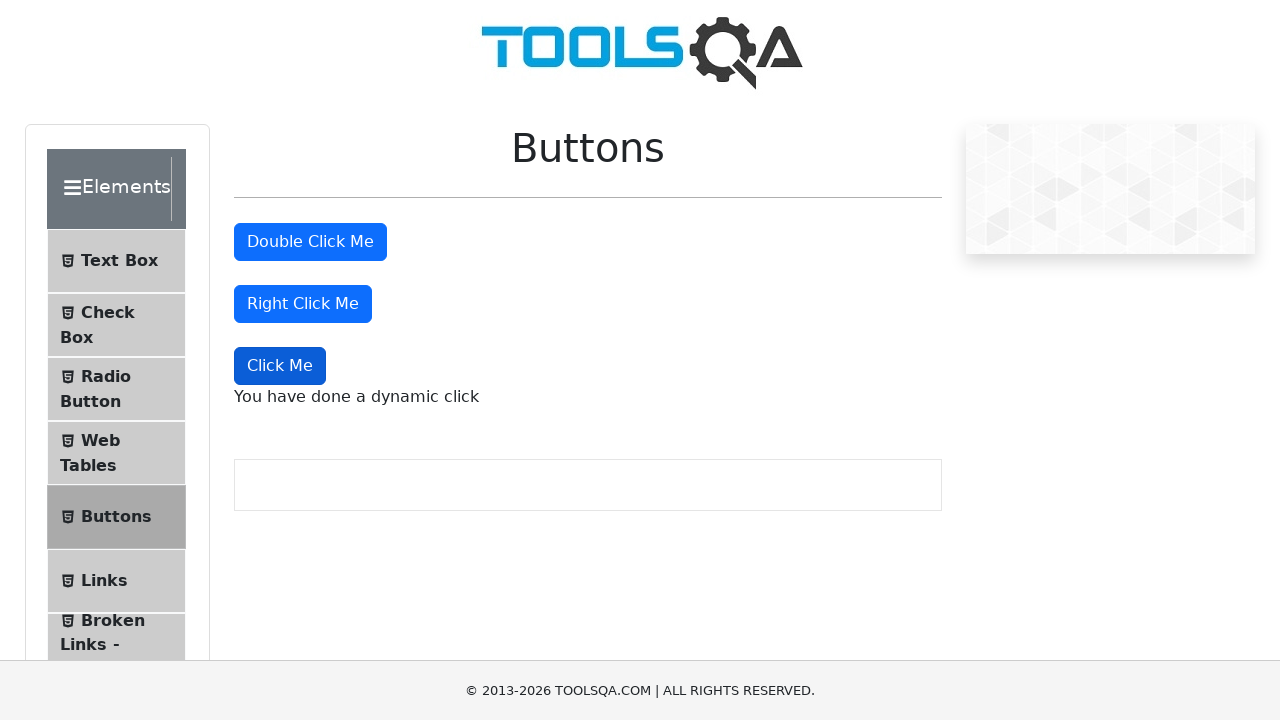

Dynamic click message element loaded
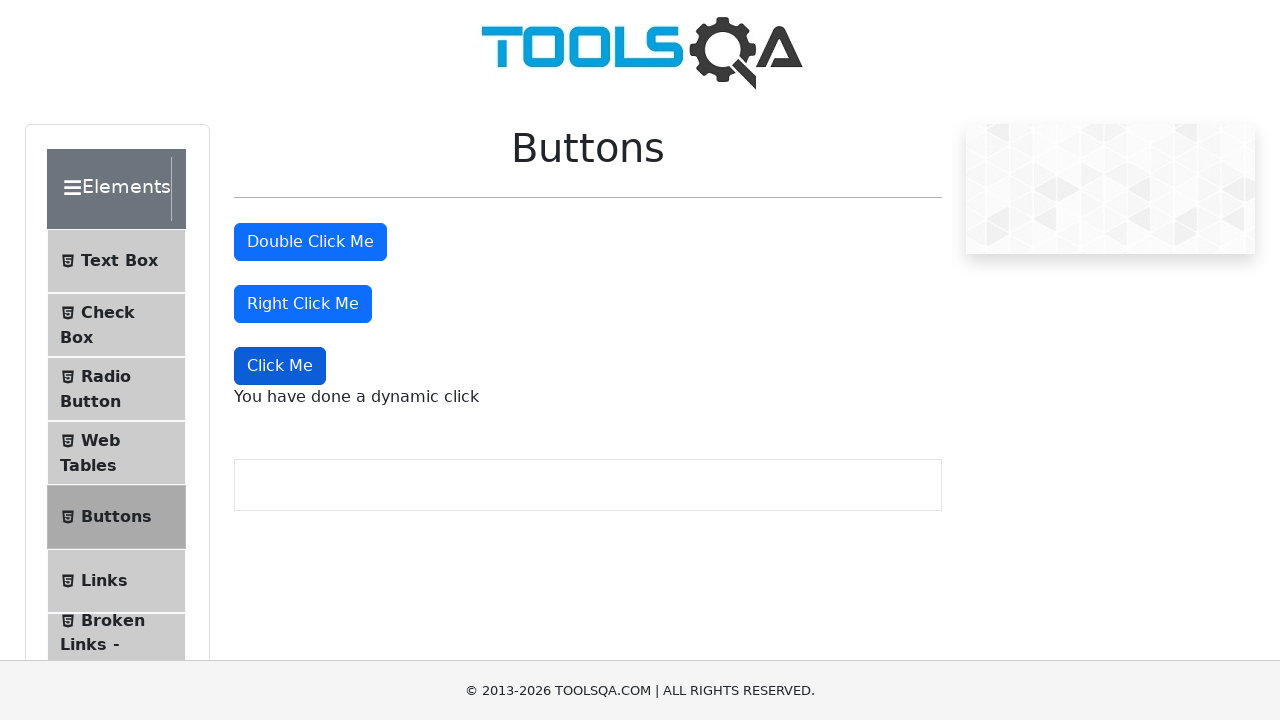

Verified success message displays 'You have done a dynamic click'
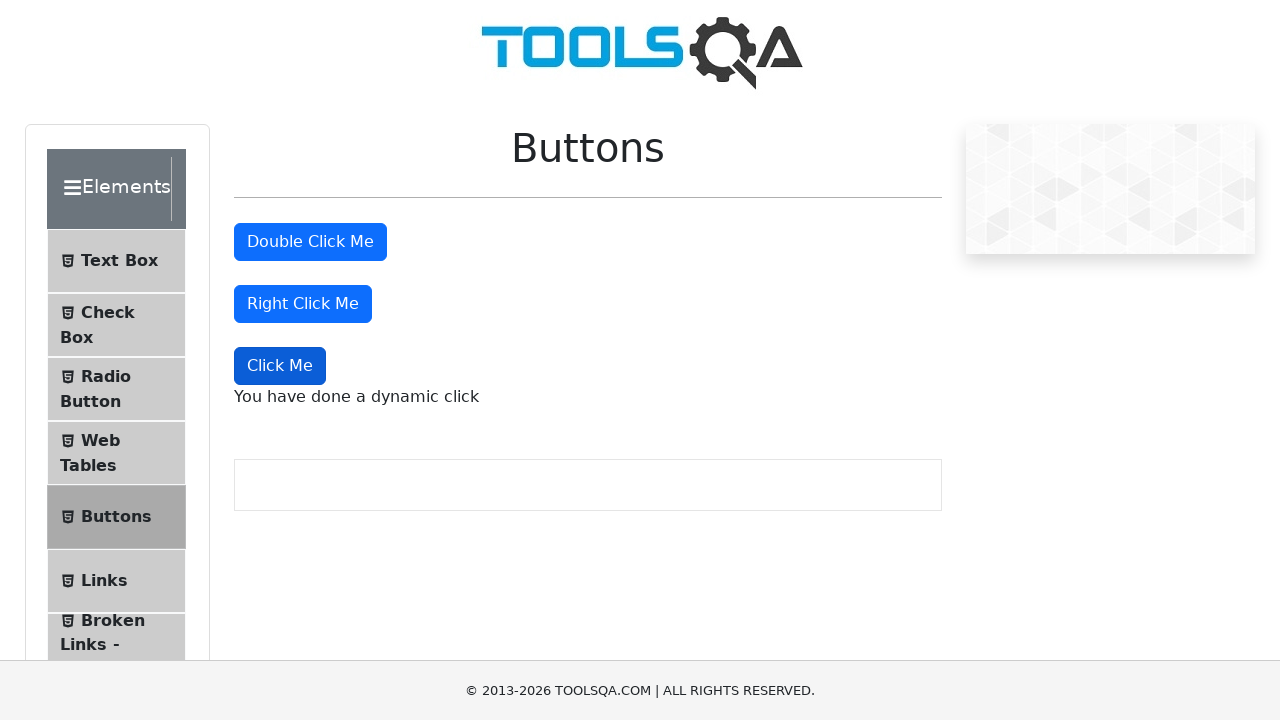

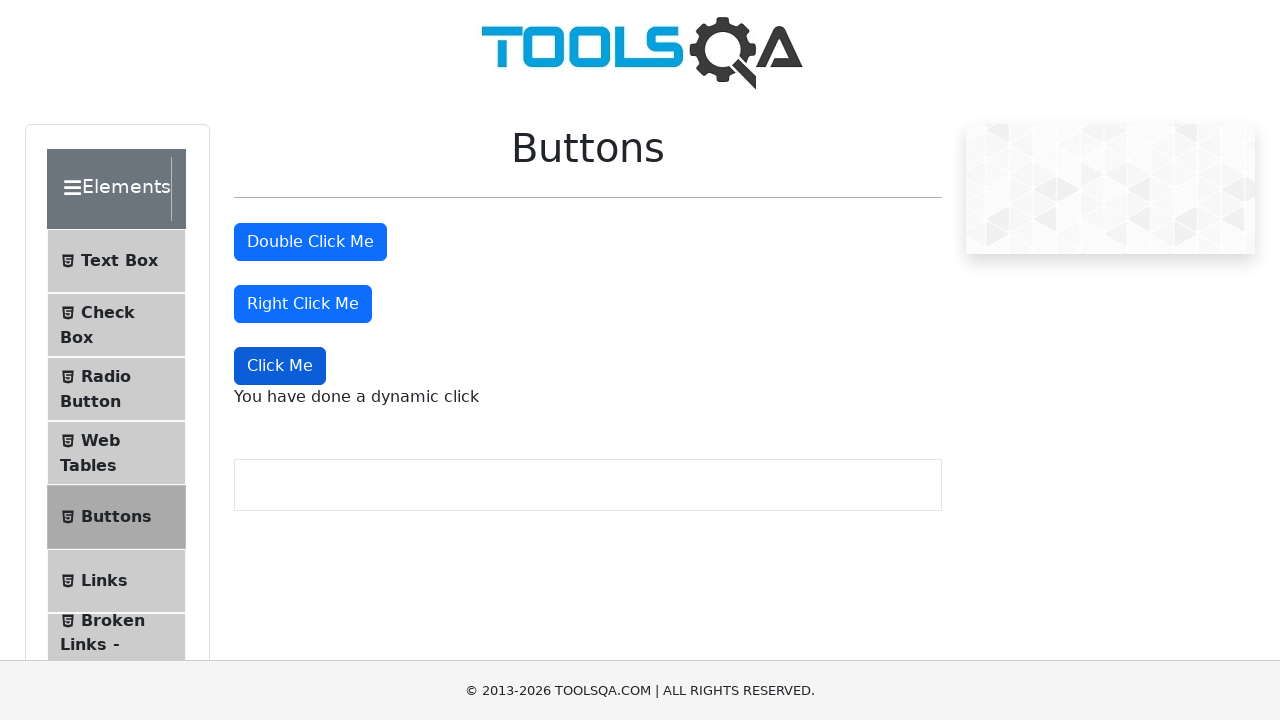